Tests submitting an empty feedback form, clicking Yes to confirm, and verifying the generic thank you message is displayed

Starting URL: https://kristinek.github.io/site/tasks/provide_feedback

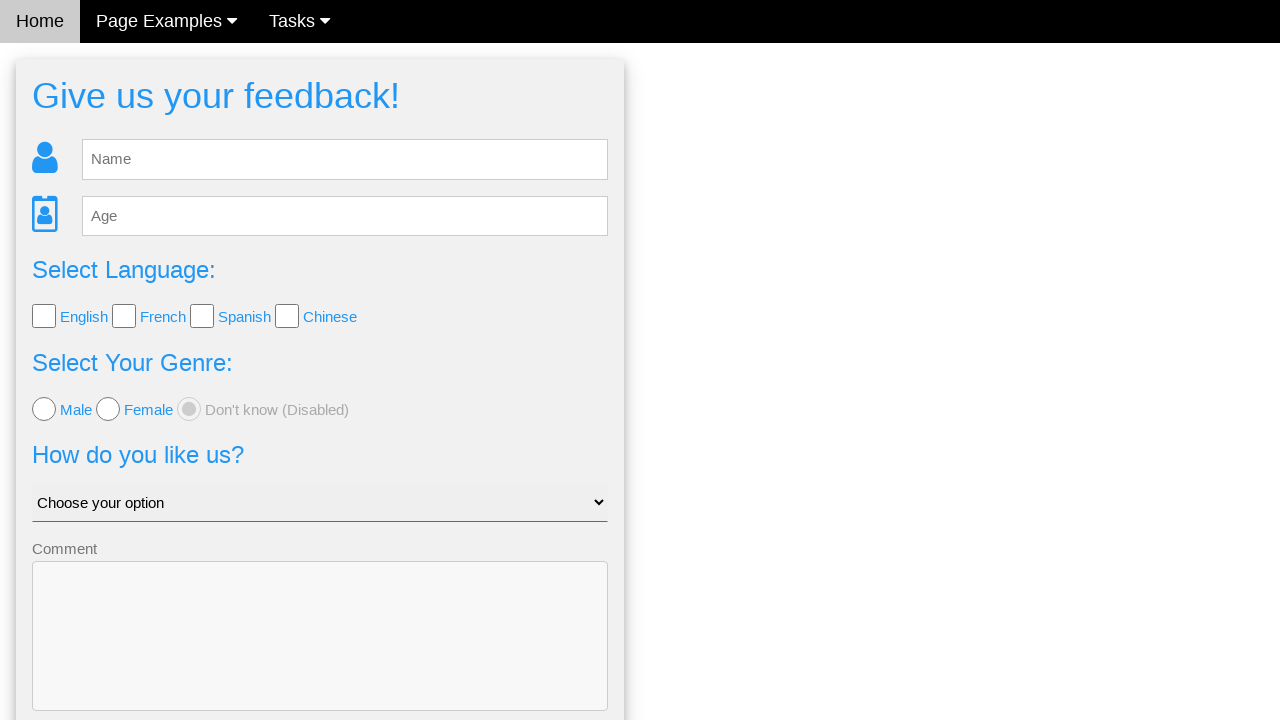

Clicked Send button without entering feedback at (320, 656) on button
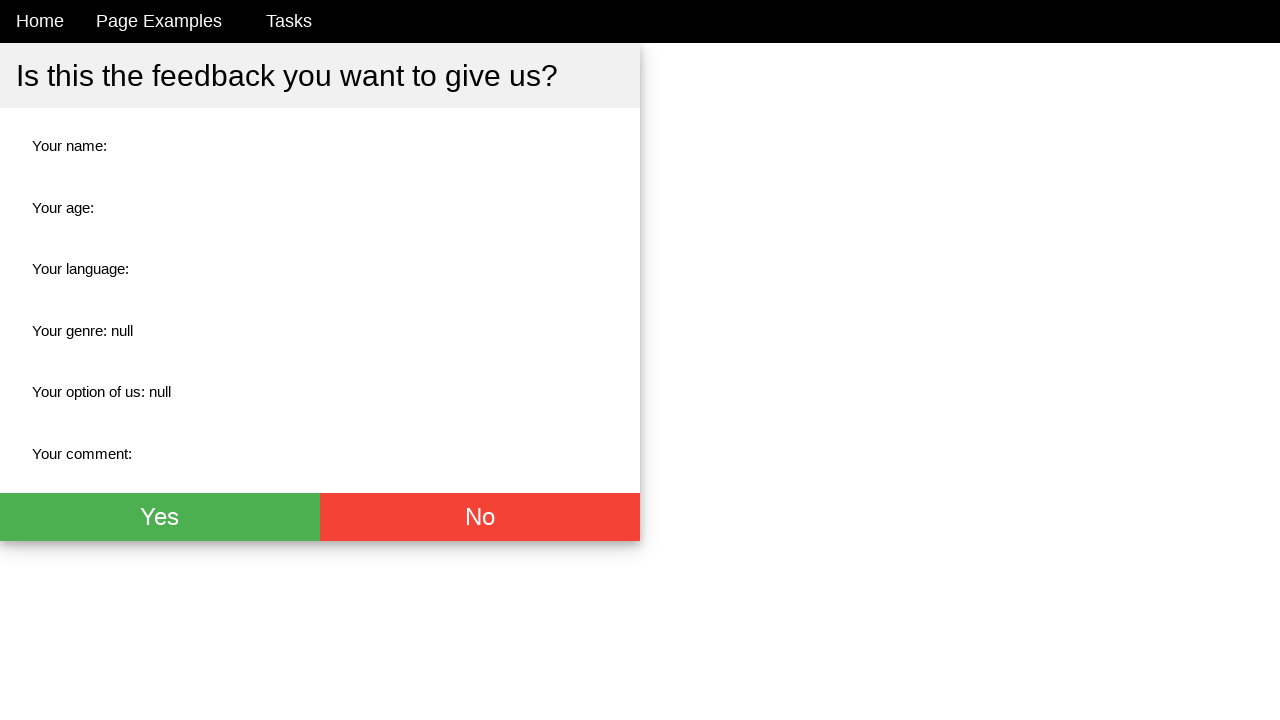

Confirmation page loaded with Yes/No buttons
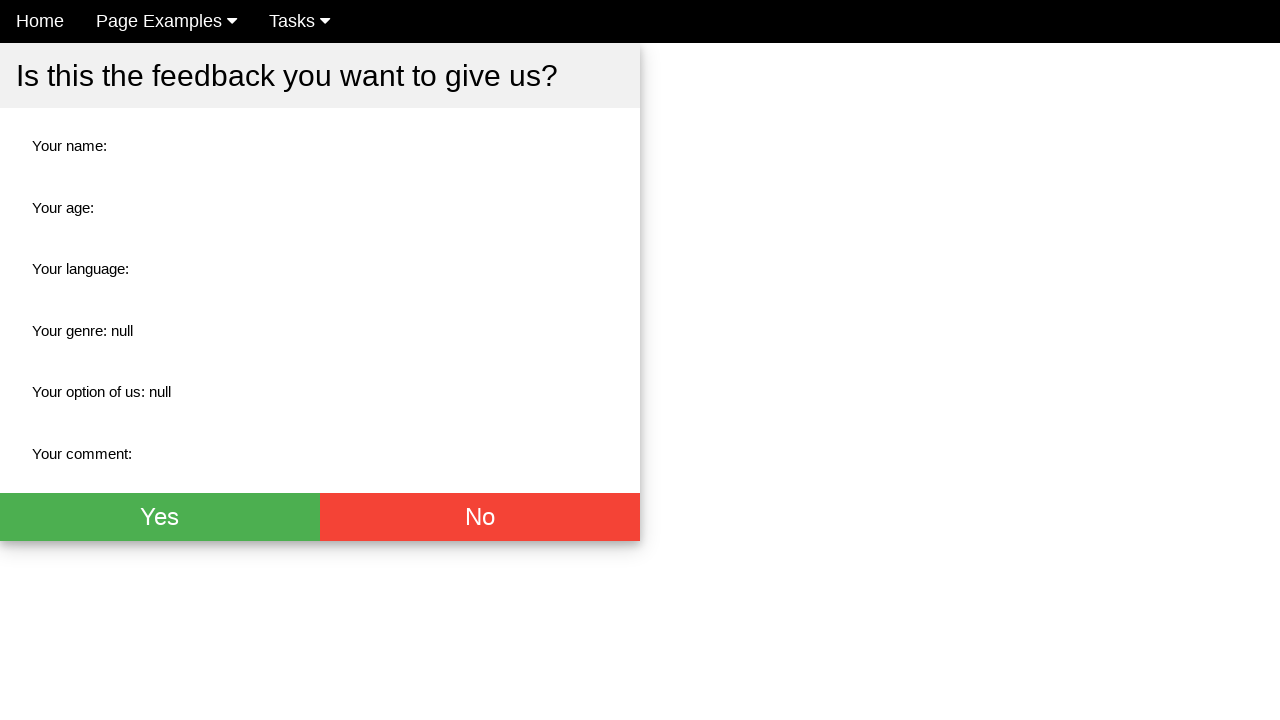

Clicked Yes button to confirm empty feedback submission at (160, 517) on .w3-green
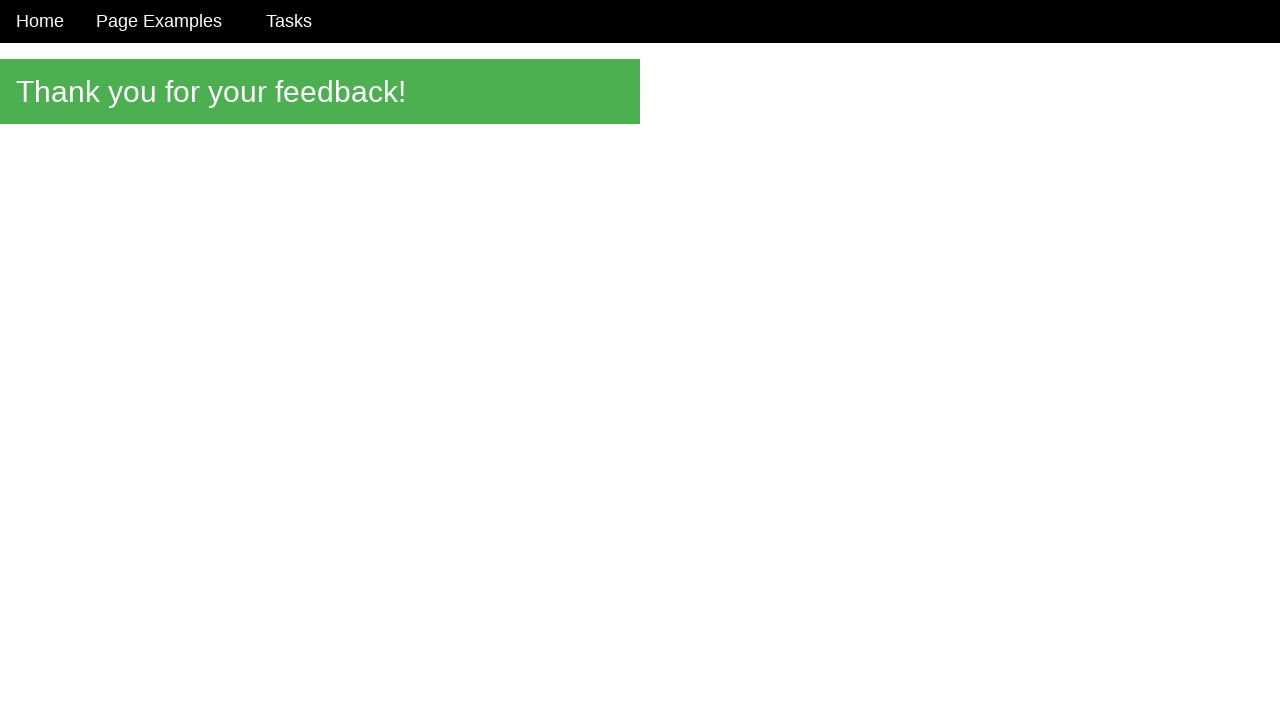

Thank you message loaded
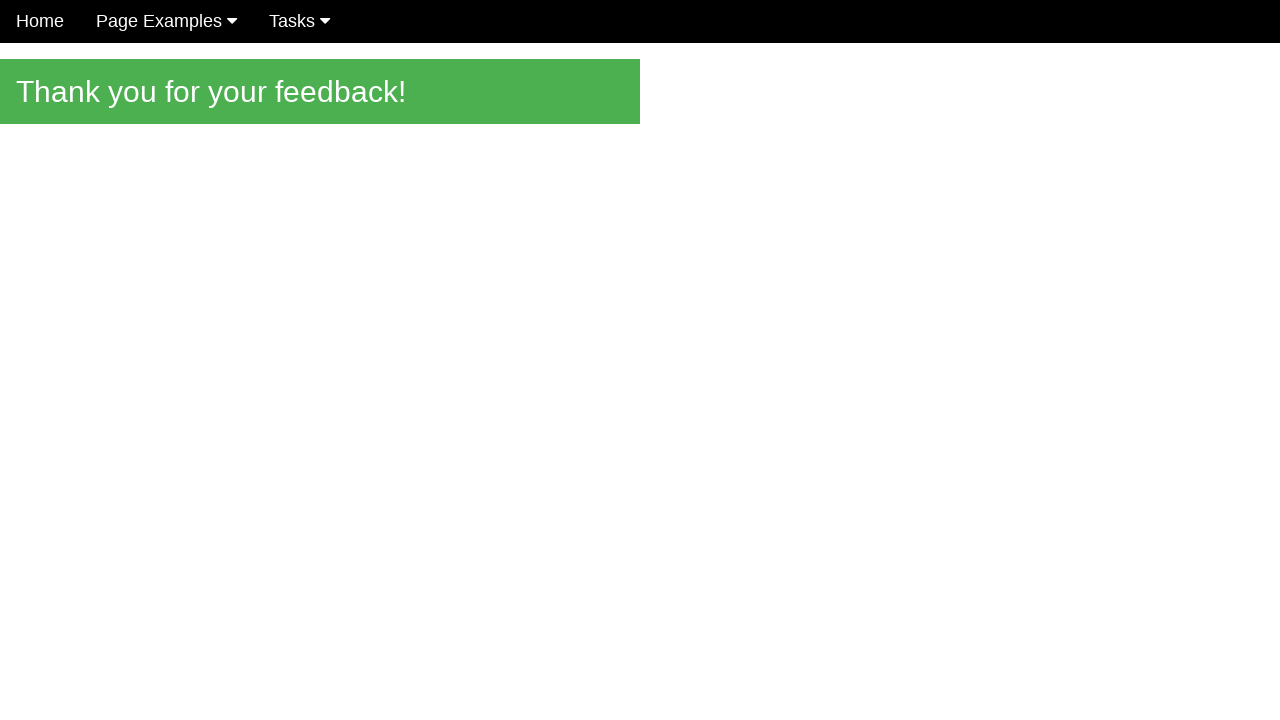

Verified generic thank you message is displayed
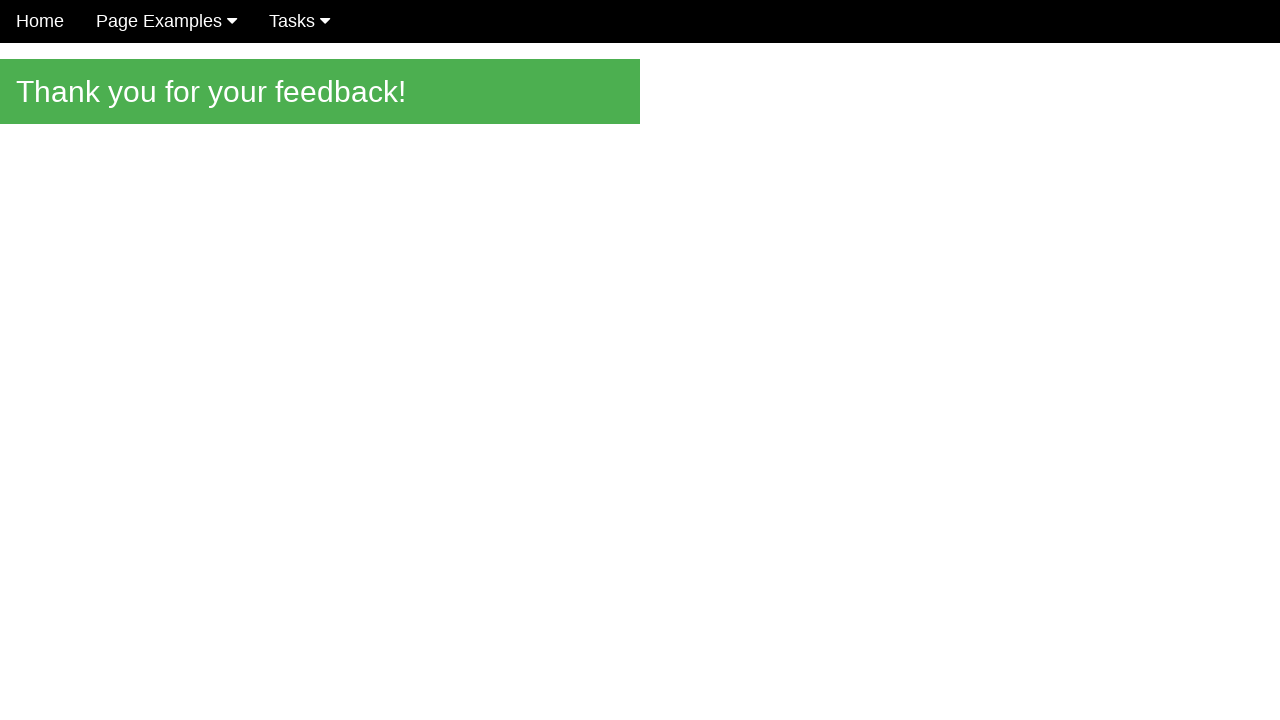

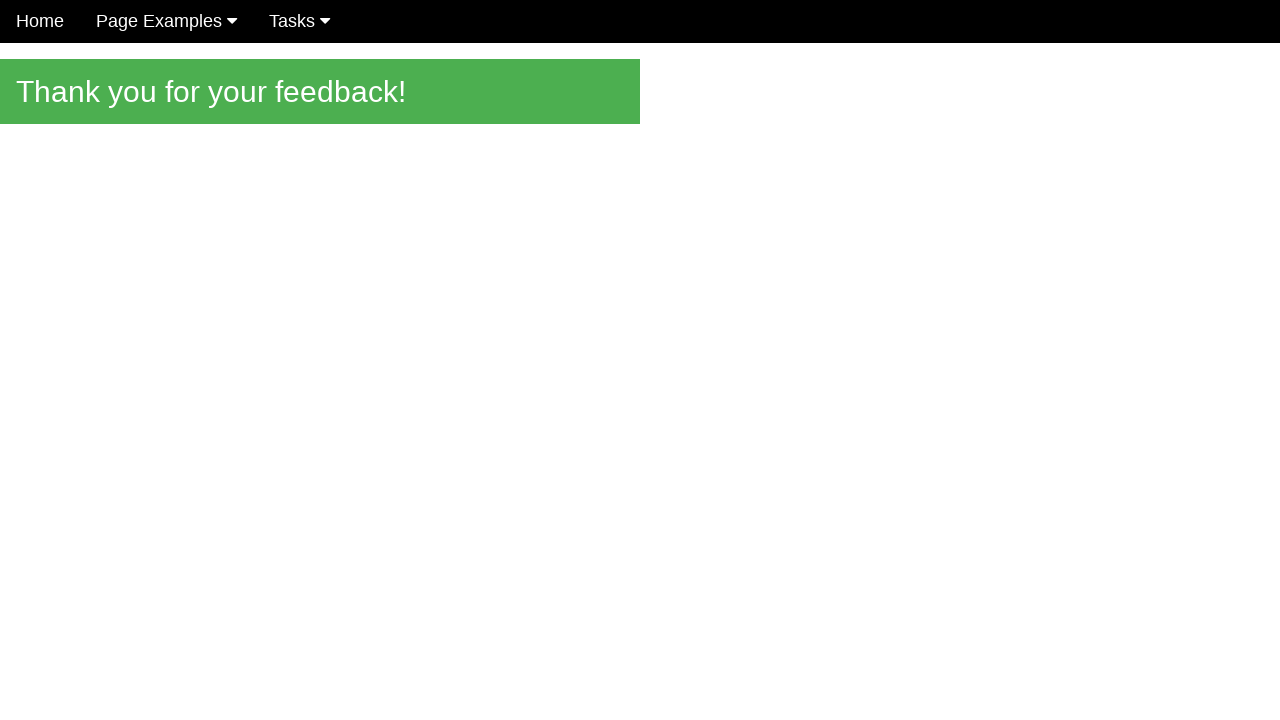